Tests the add/remove elements functionality by clicking the Add Element button, verifying the Delete button appears, then clicking Delete to remove it

Starting URL: https://the-internet.herokuapp.com/add_remove_elements/

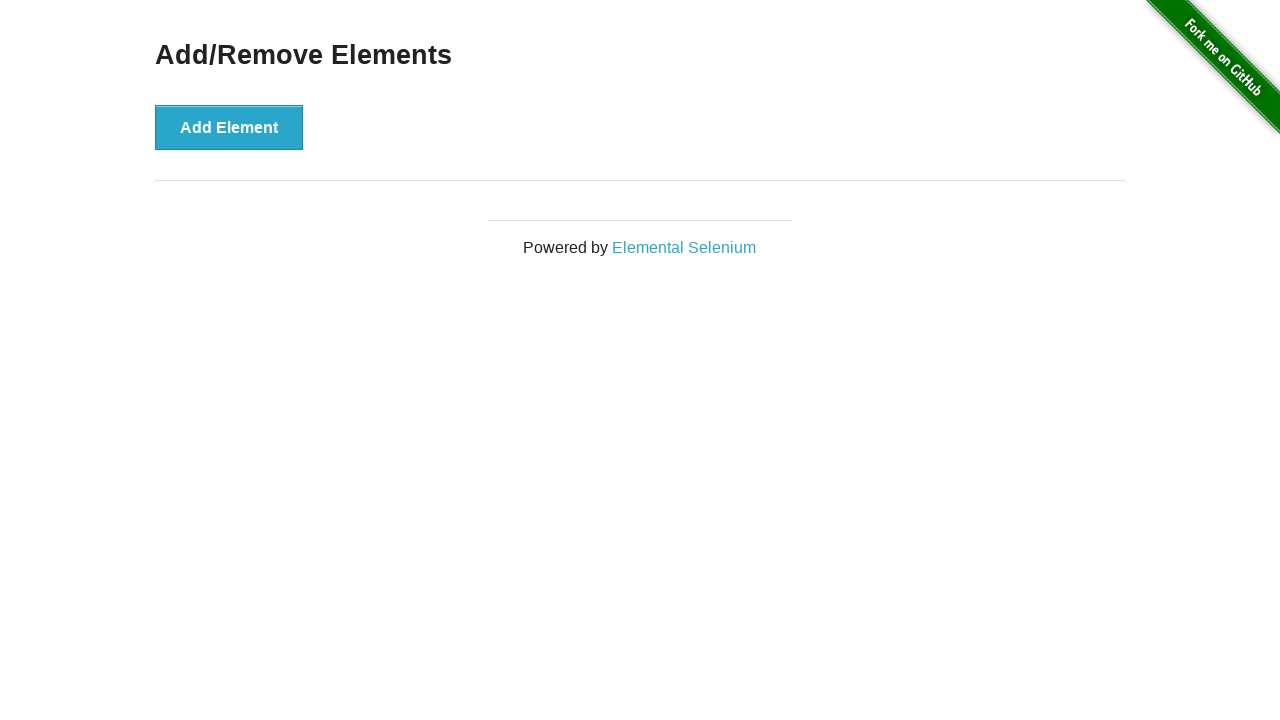

Clicked the Add Element button at (229, 127) on button:has-text('Add Element')
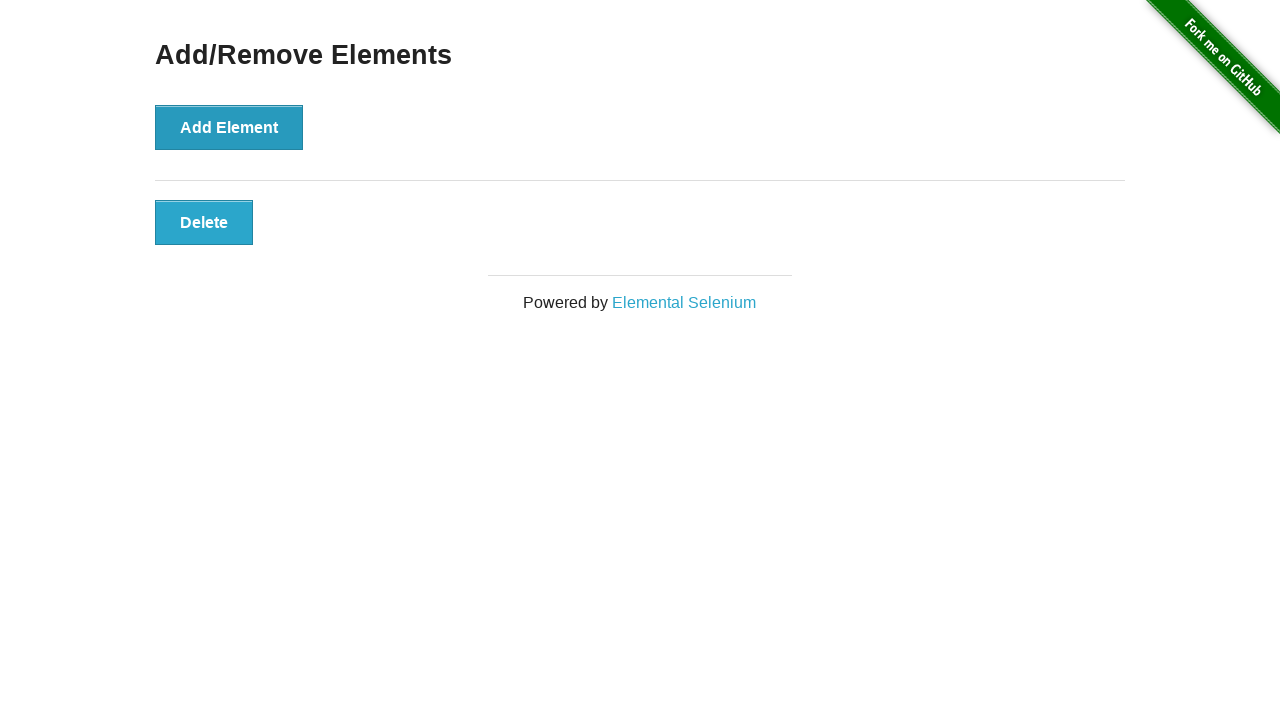

Verified Delete button is visible
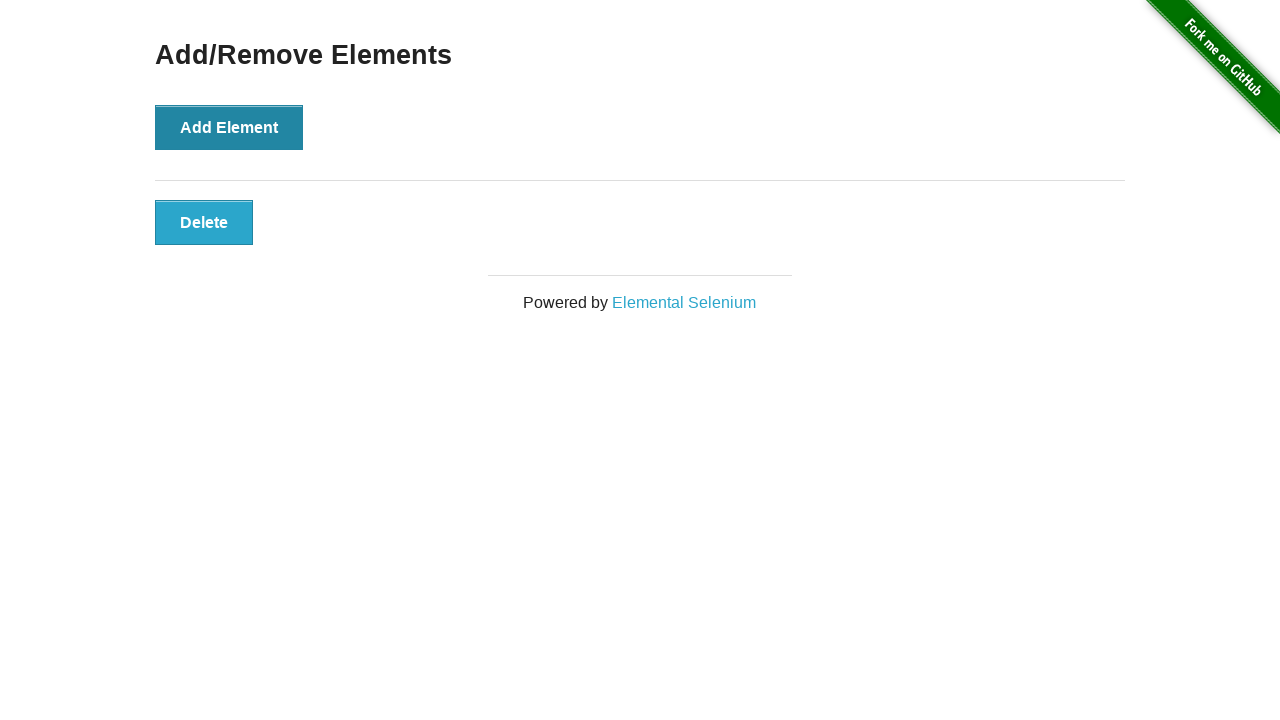

Clicked the Delete button to remove the element at (204, 222) on button.added-manually
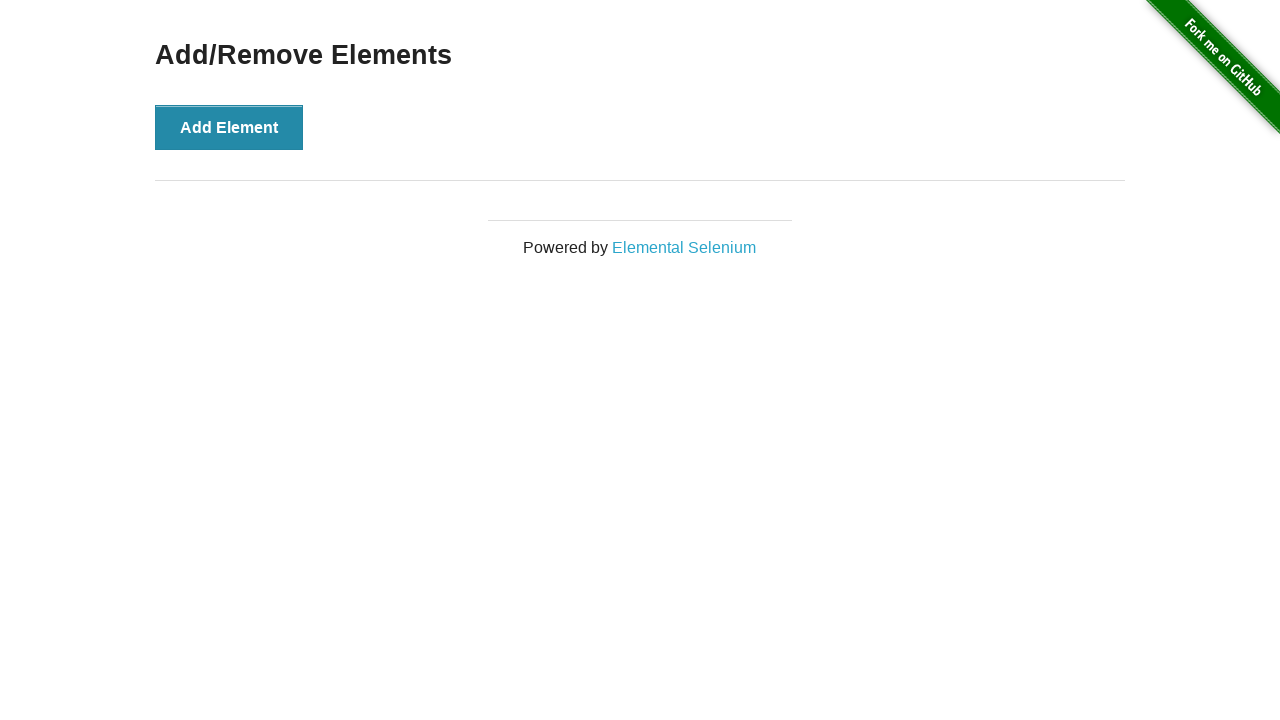

Verified the Delete button was removed
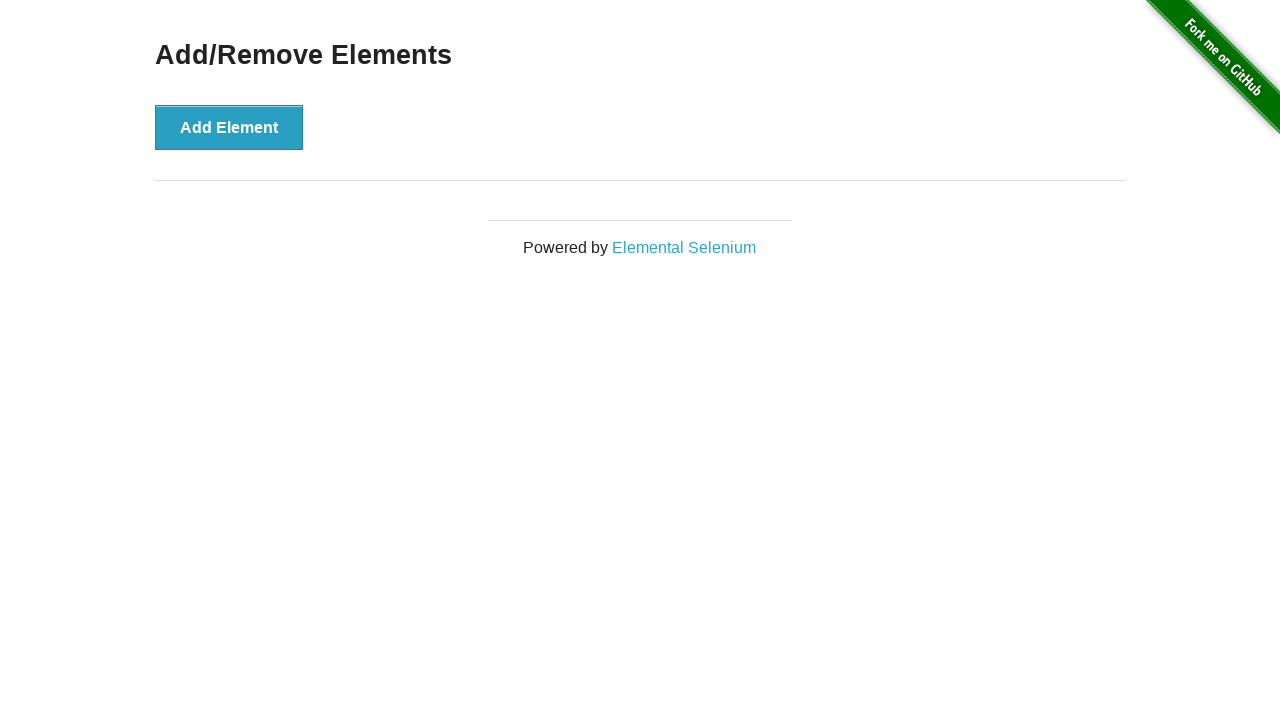

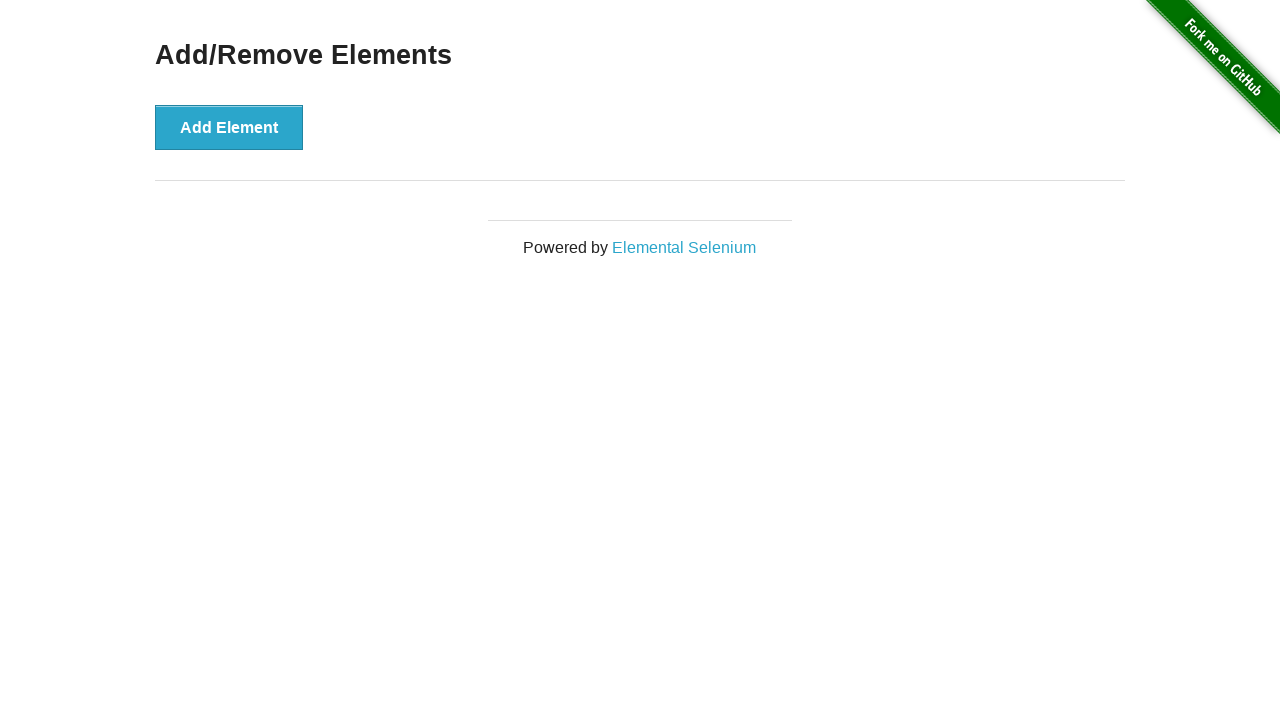